Tests the passenger dropdown functionality by opening the passenger selector, incrementing the adult count 4 times (from 1 to 5), and then closing the dropdown.

Starting URL: https://rahulshettyacademy.com/dropdownsPractise/

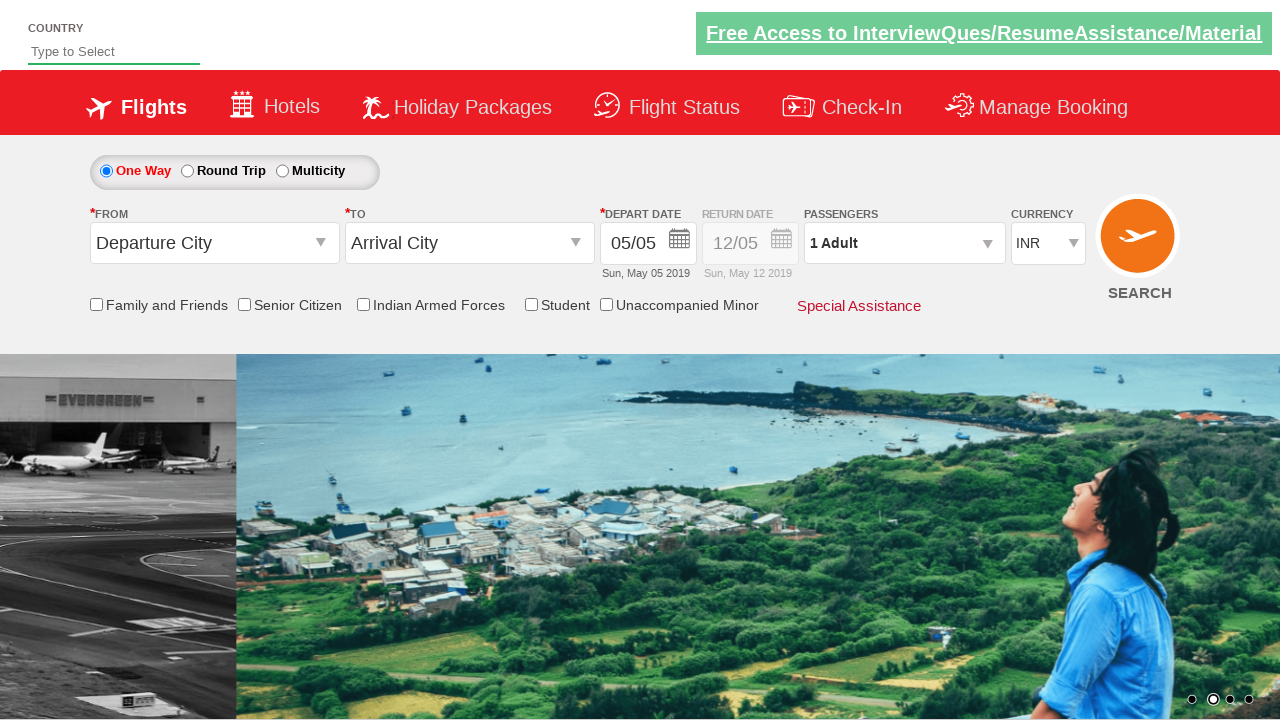

Clicked on passenger dropdown to open it at (904, 243) on #divpaxinfo
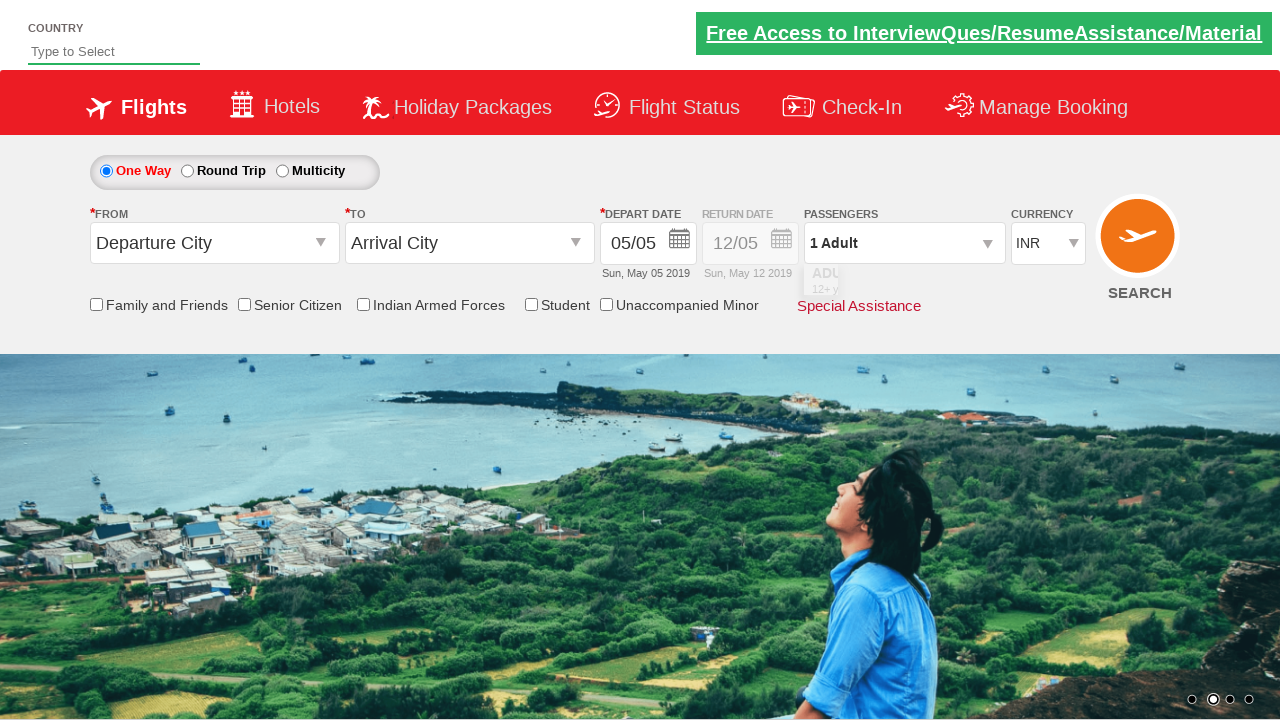

Incremented adult count (iteration 1 of 4) at (982, 288) on #hrefIncAdt
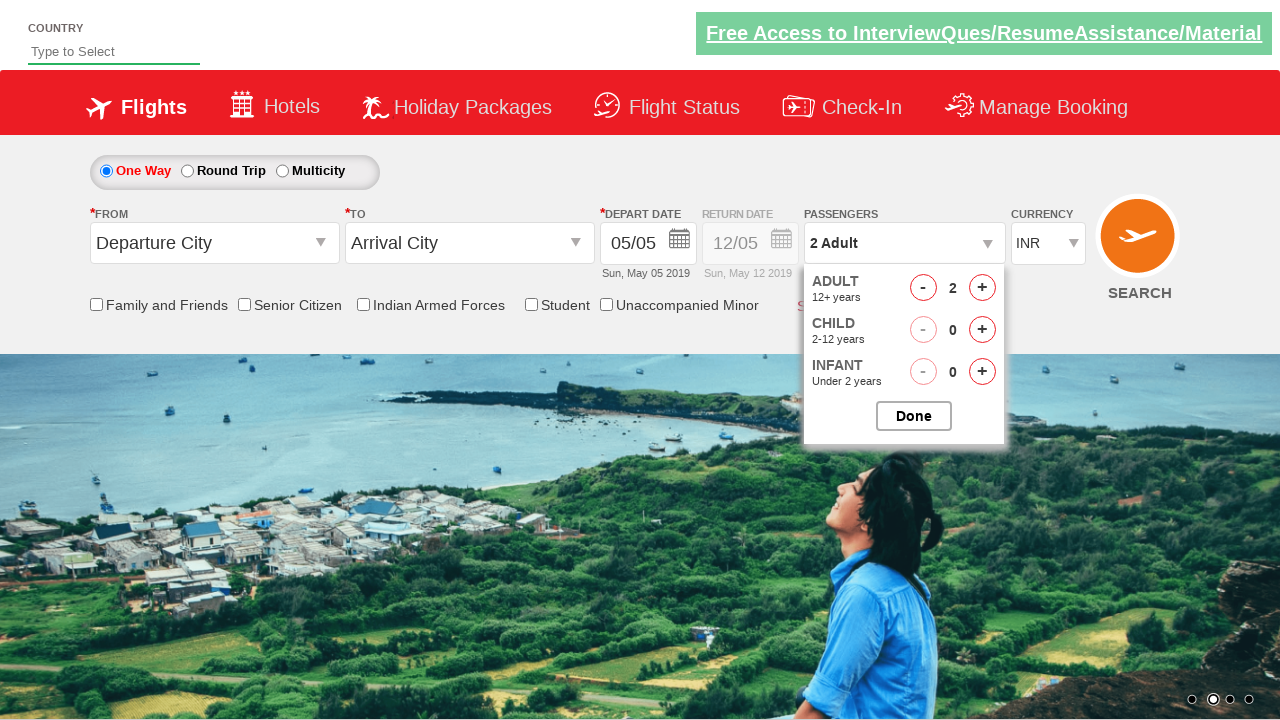

Incremented adult count (iteration 2 of 4) at (982, 288) on #hrefIncAdt
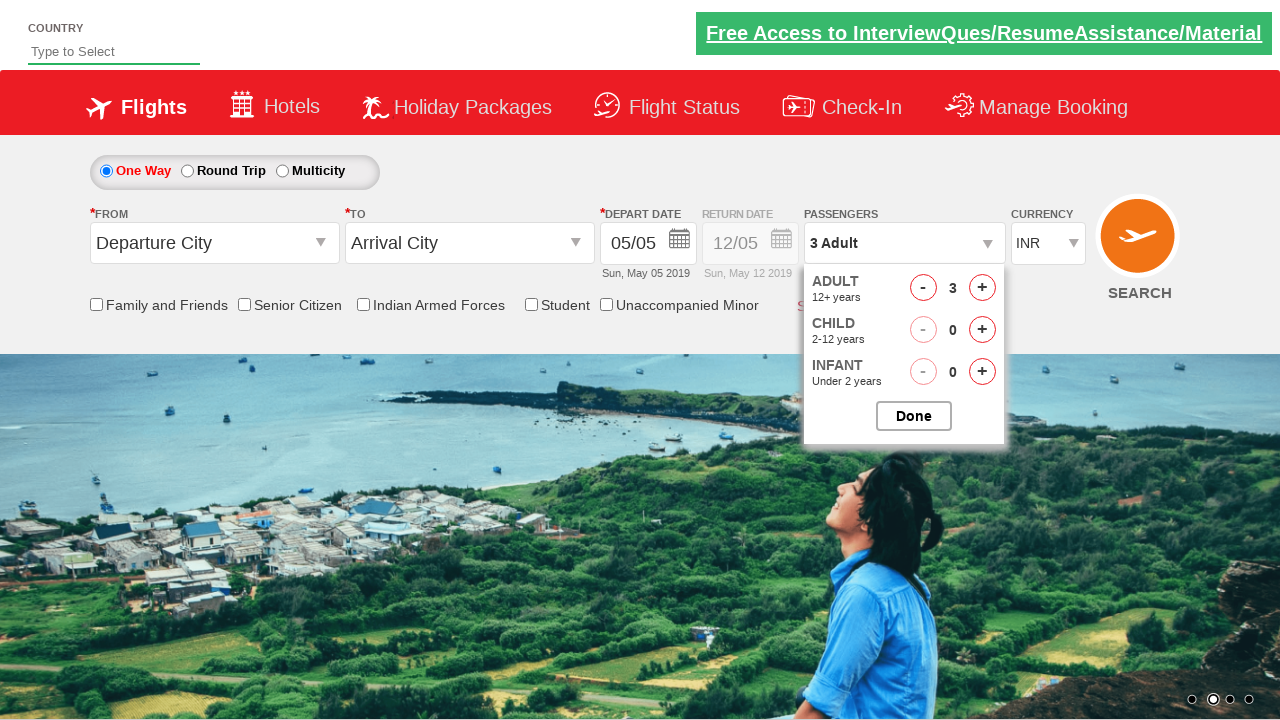

Incremented adult count (iteration 3 of 4) at (982, 288) on #hrefIncAdt
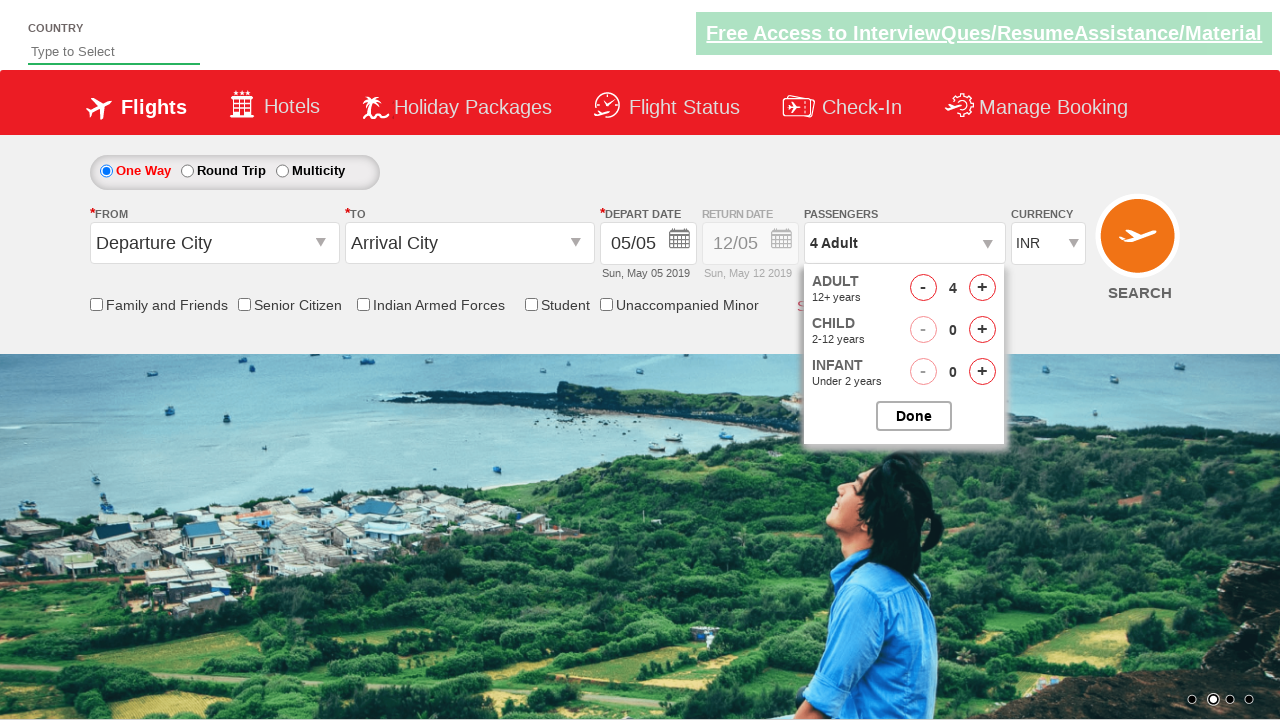

Incremented adult count (iteration 4 of 4) at (982, 288) on #hrefIncAdt
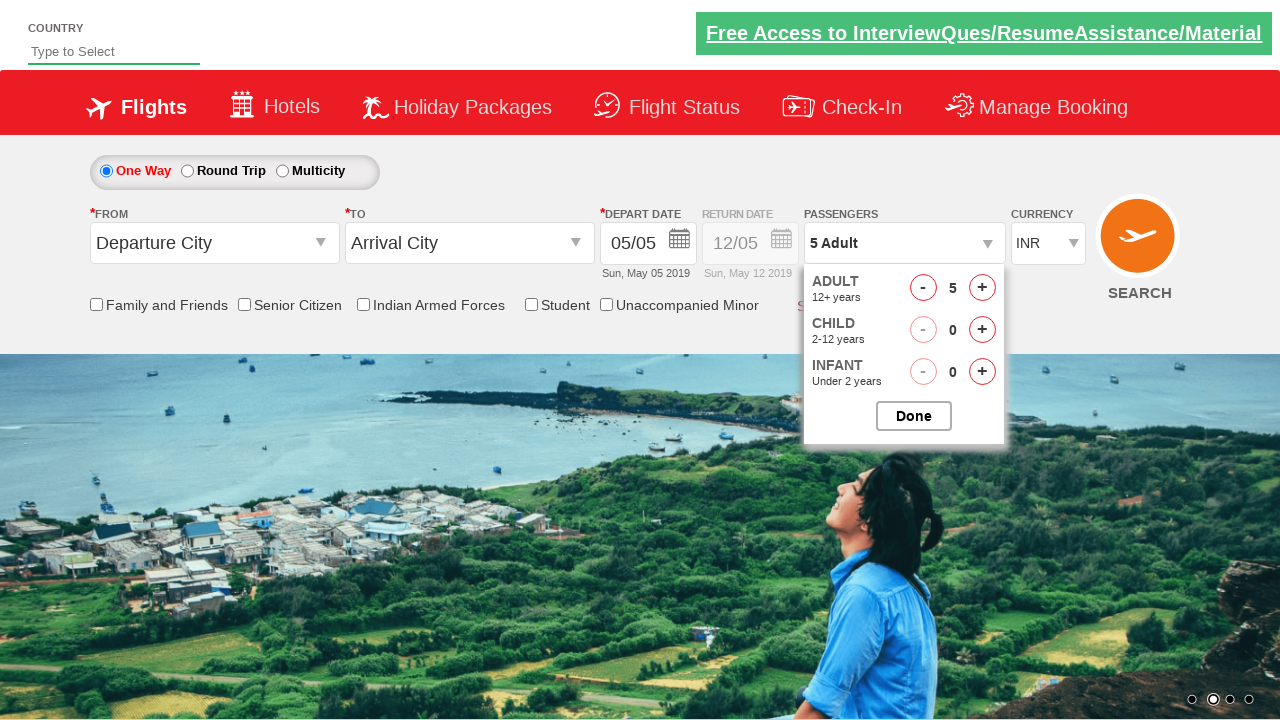

Clicked button to close passenger dropdown at (914, 416) on #btnclosepaxoption
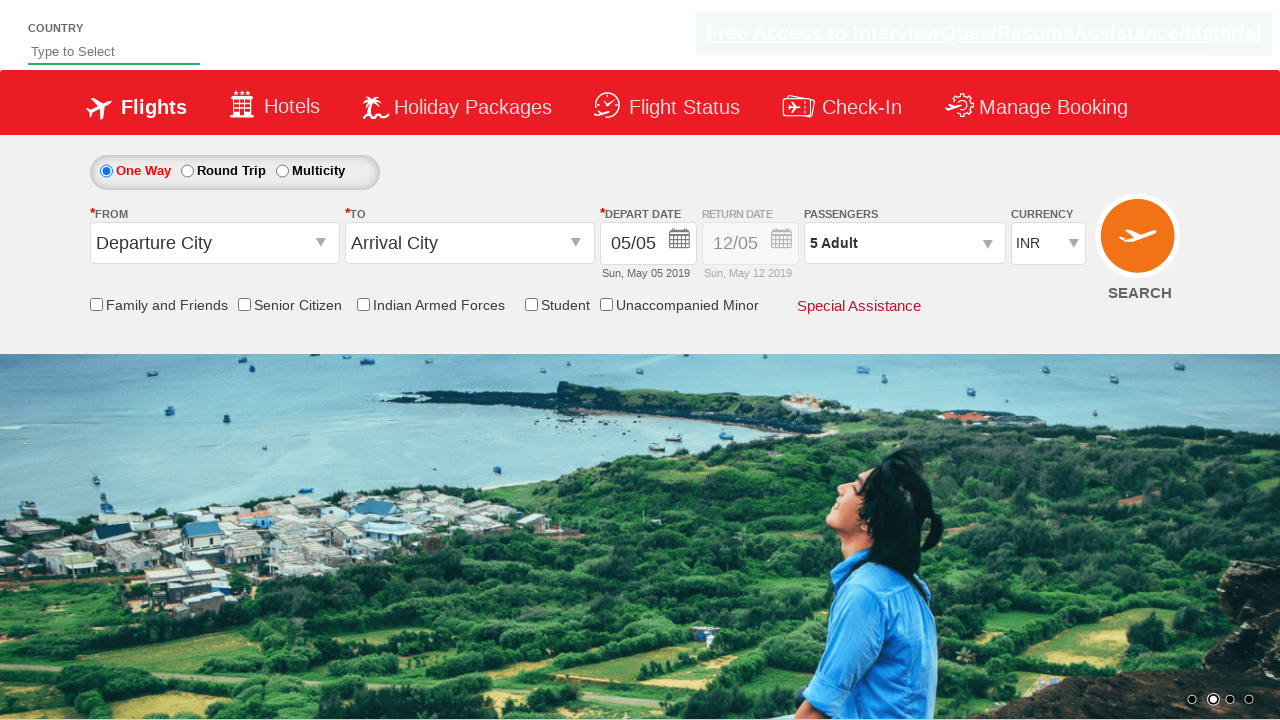

Confirmed passenger dropdown is closed and updated
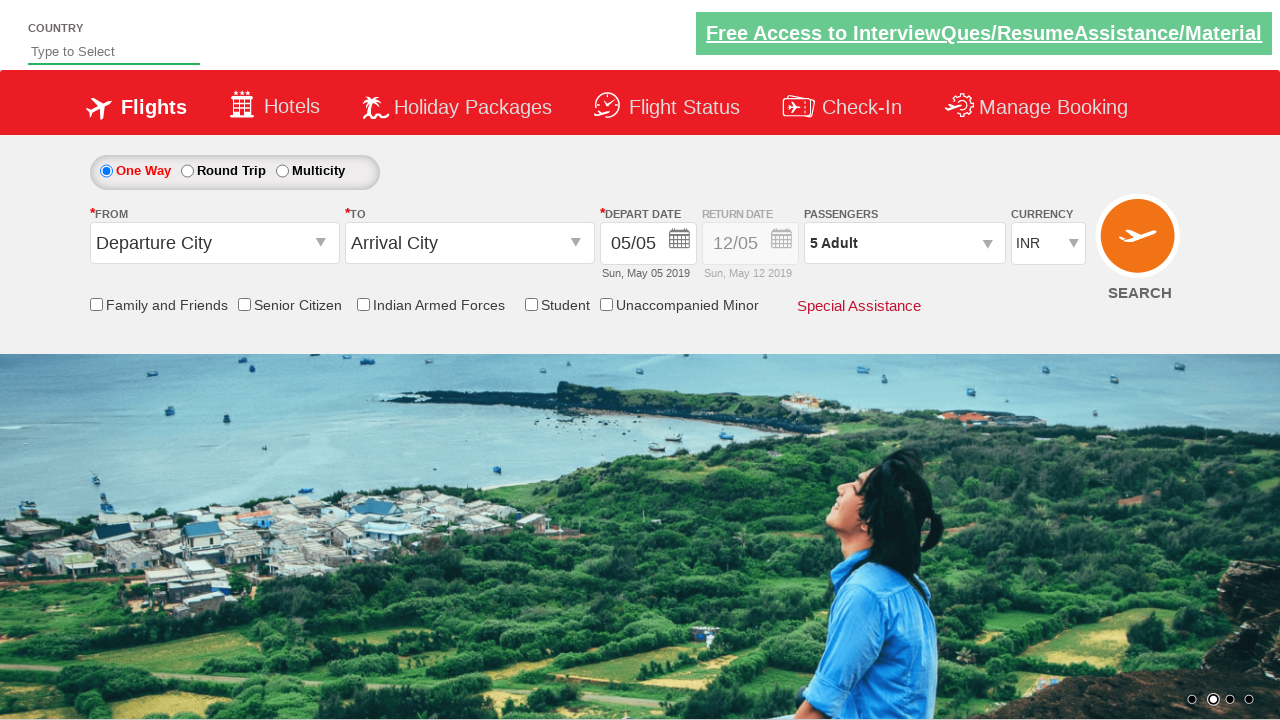

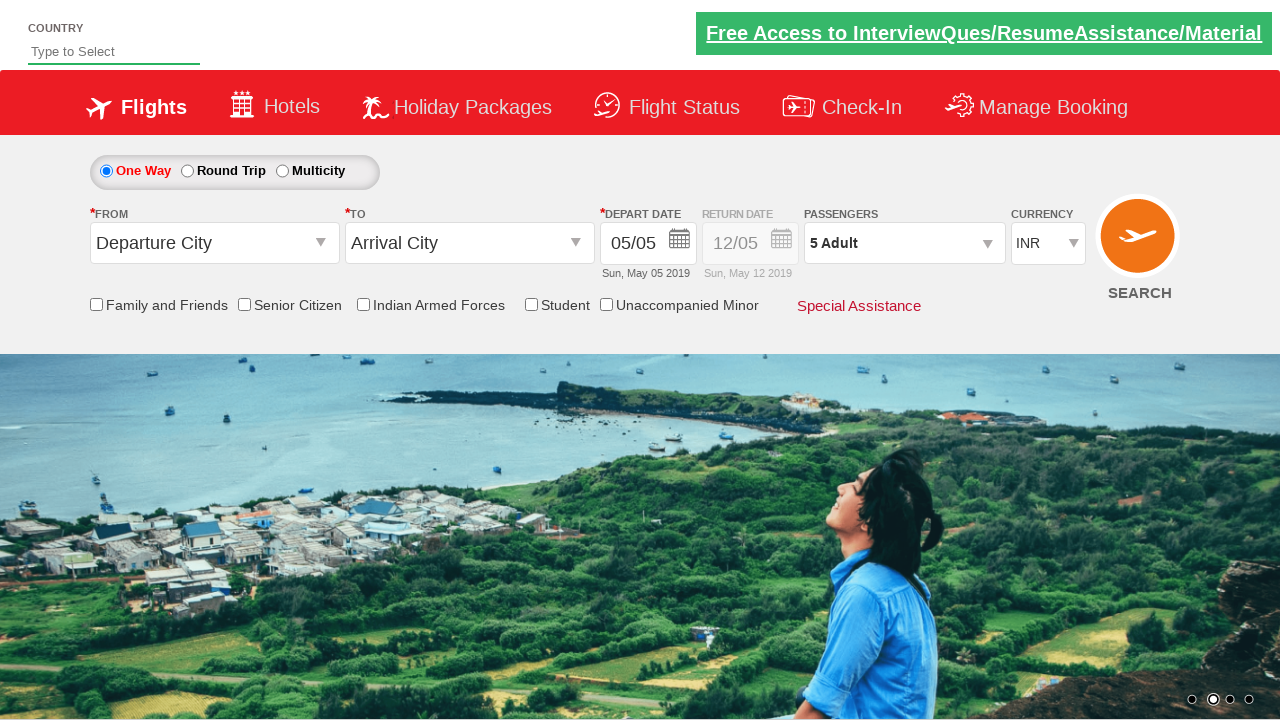